Tests adding todo items to the list by filling the input field and pressing Enter for two items, then verifying they appear in the list.

Starting URL: https://demo.playwright.dev/todomvc

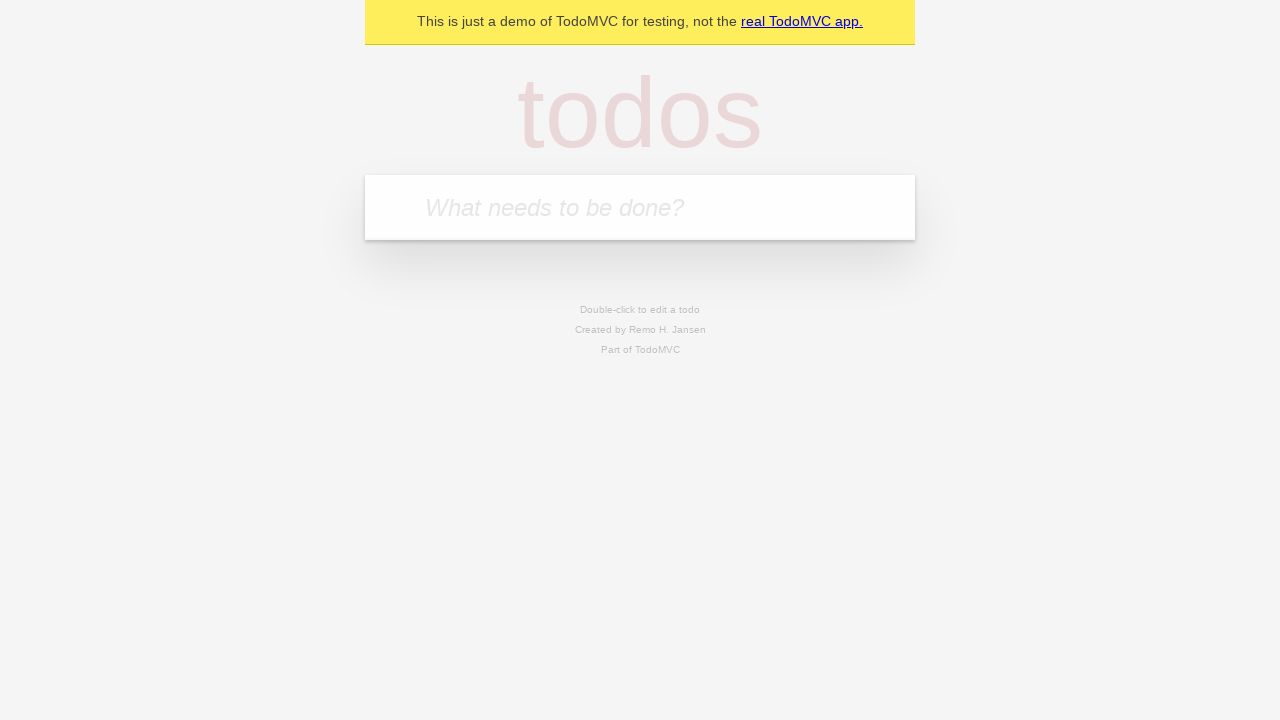

Filled input field with first todo item 'buy some cheese' on internal:attr=[placeholder="What needs to be done?"i]
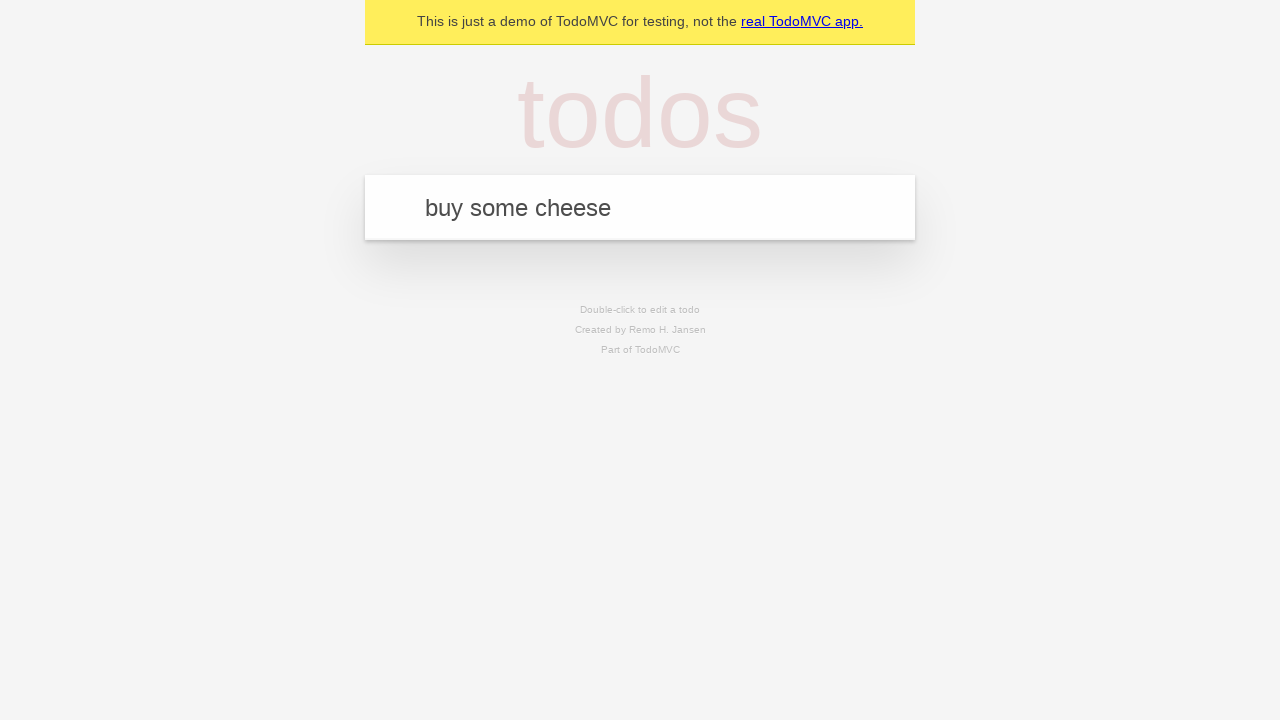

Pressed Enter to add first todo item on internal:attr=[placeholder="What needs to be done?"i]
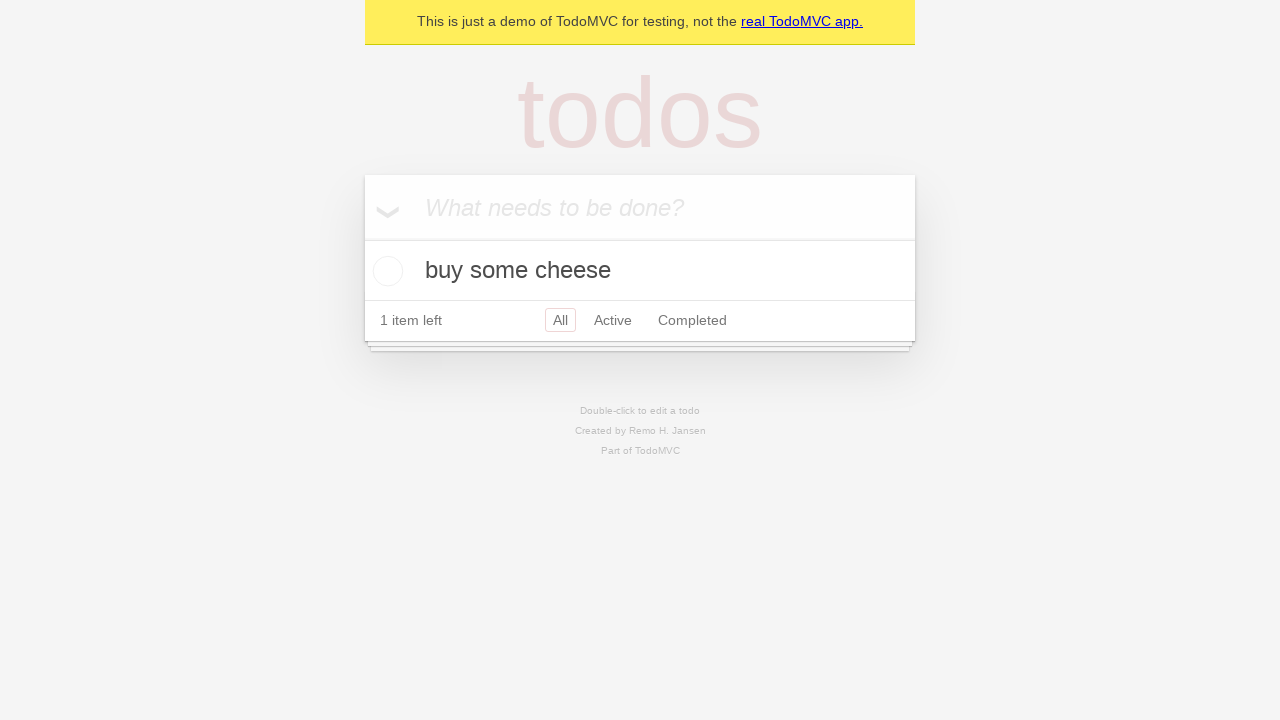

First todo item appeared in the list
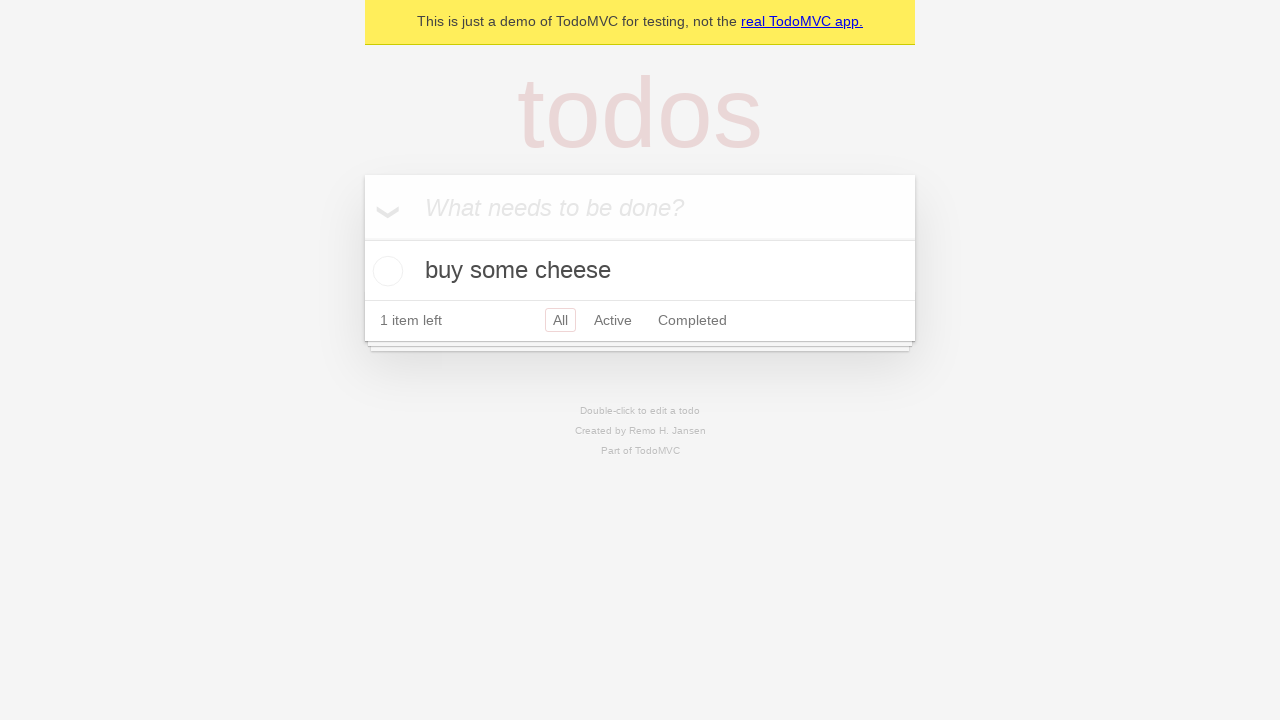

Filled input field with second todo item 'feed the cat' on internal:attr=[placeholder="What needs to be done?"i]
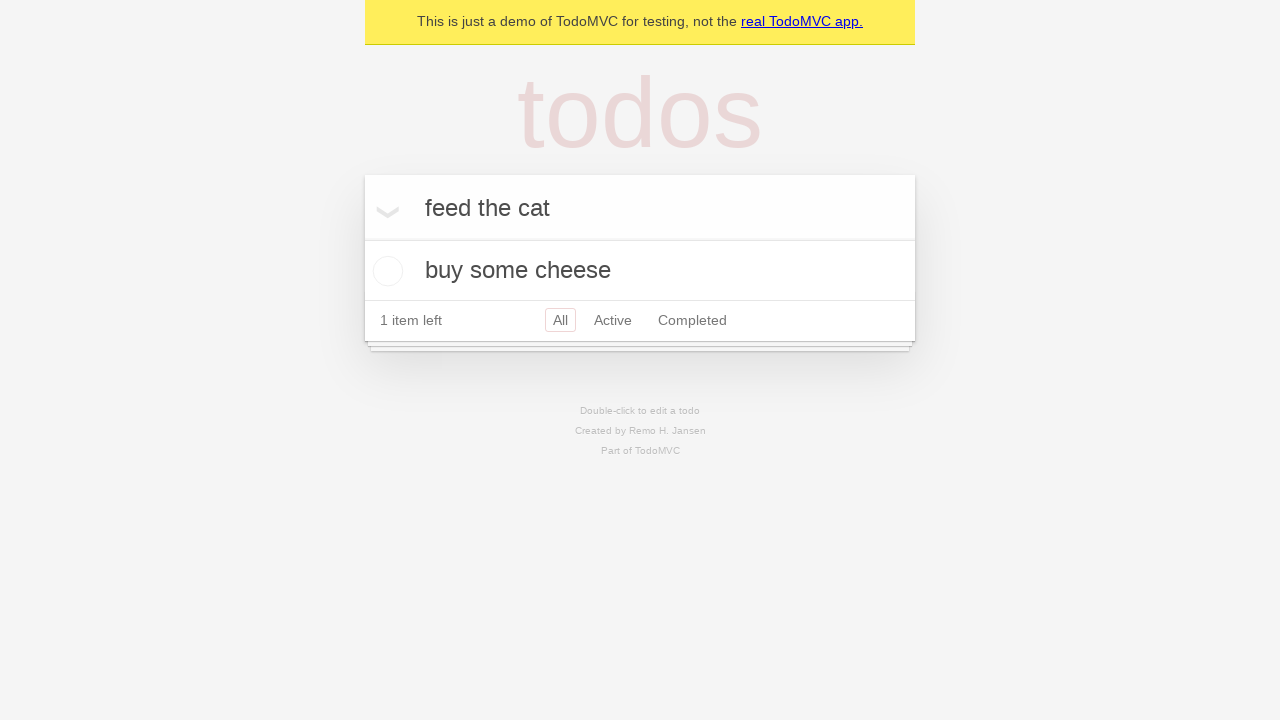

Pressed Enter to add second todo item on internal:attr=[placeholder="What needs to be done?"i]
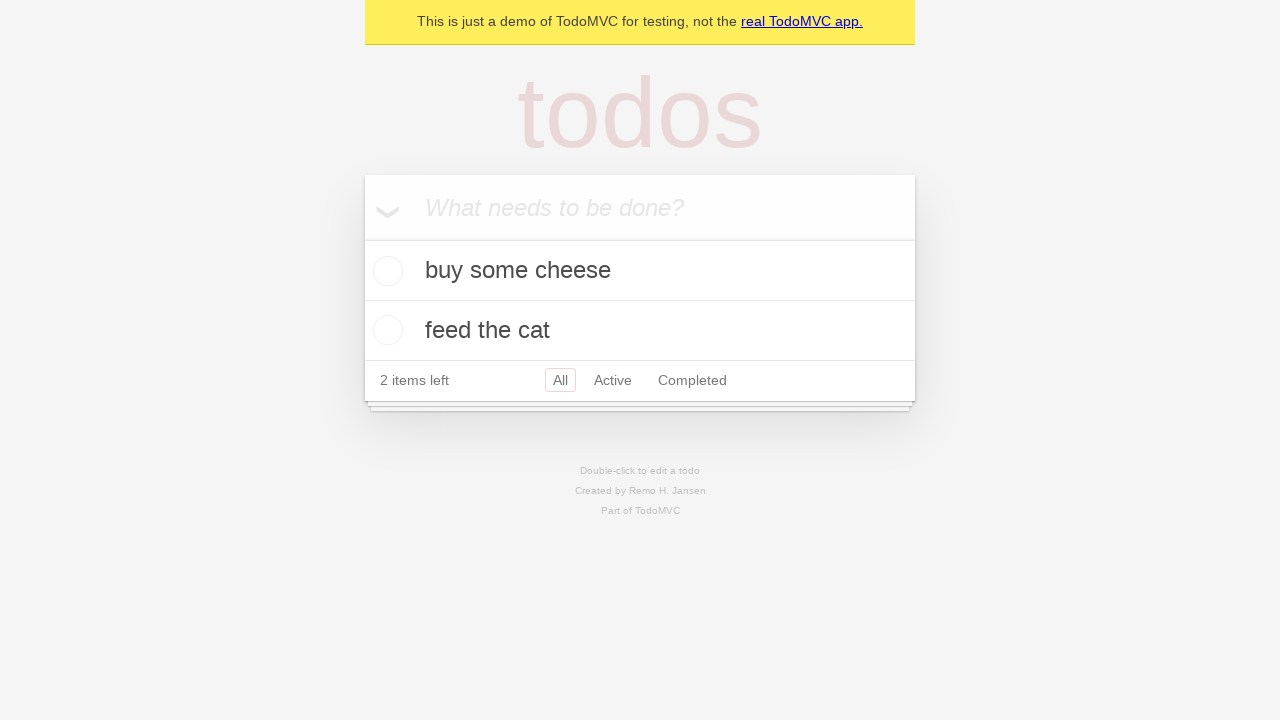

Second todo item appeared in the list, confirming both items are visible
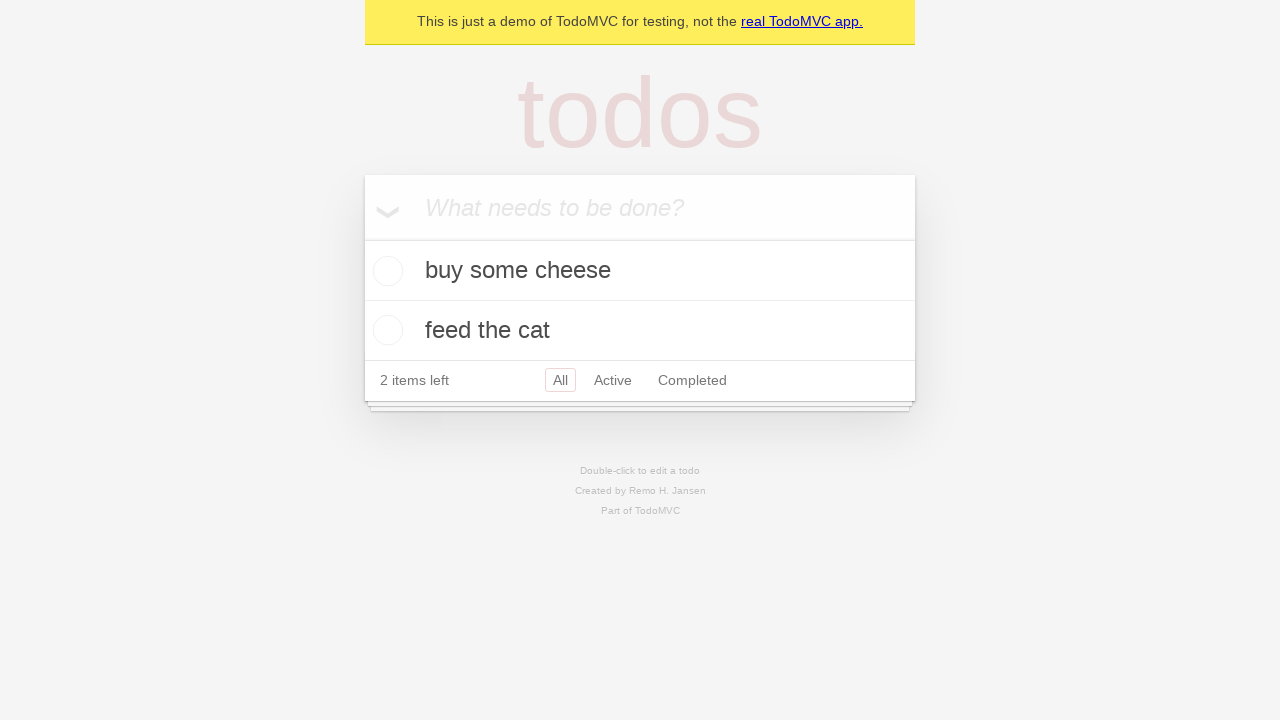

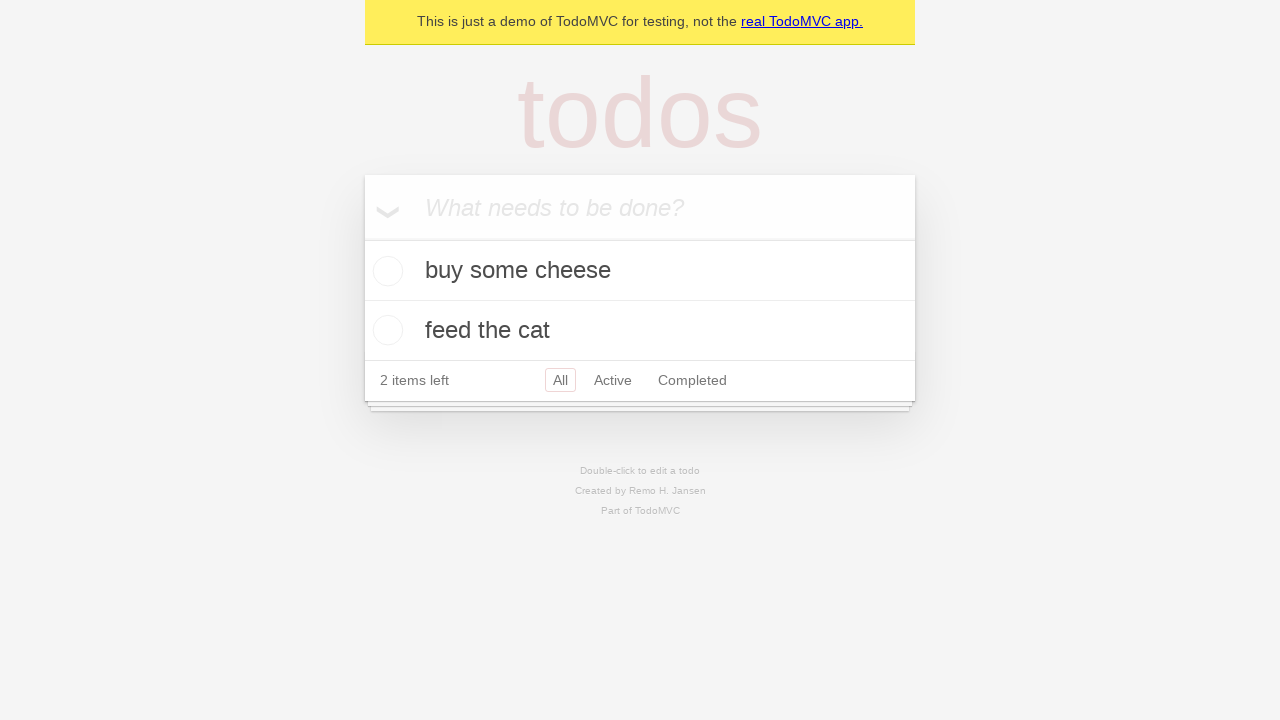